Tests file upload functionality by selecting a file, clicking the upload button, and verifying the success message appears.

Starting URL: https://the-internet.herokuapp.com/upload

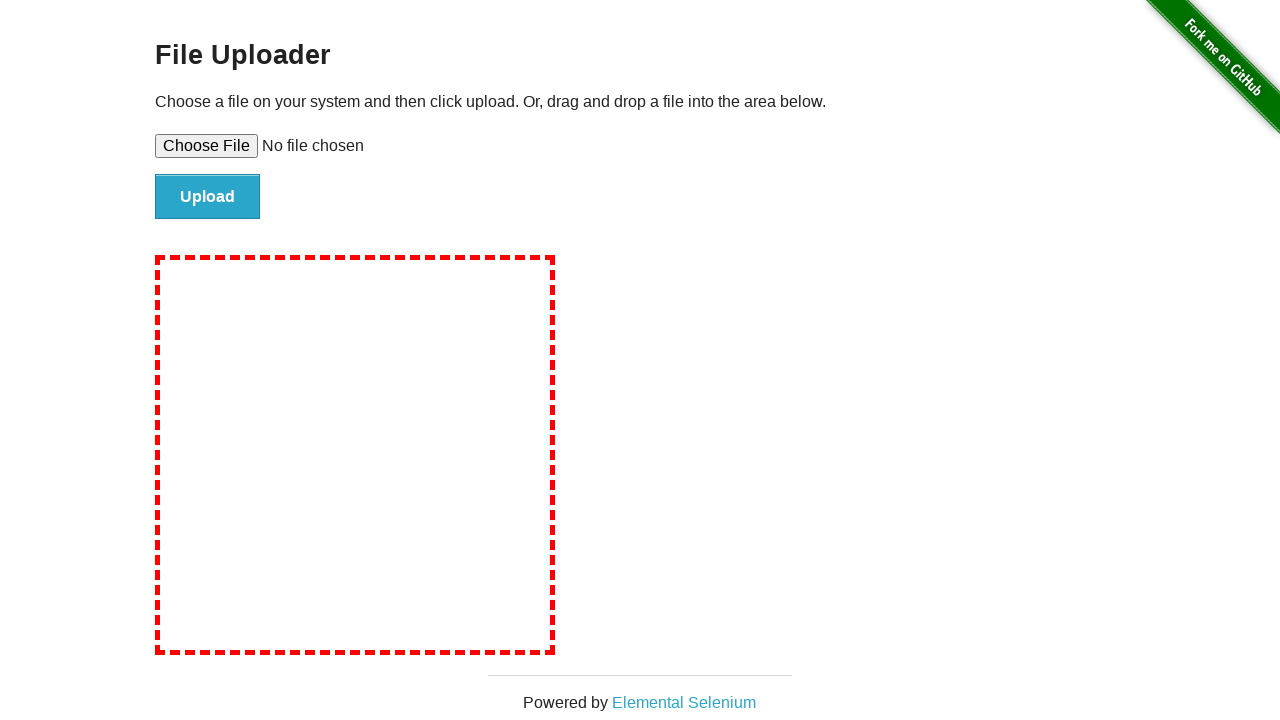

Set input file for upload with test file
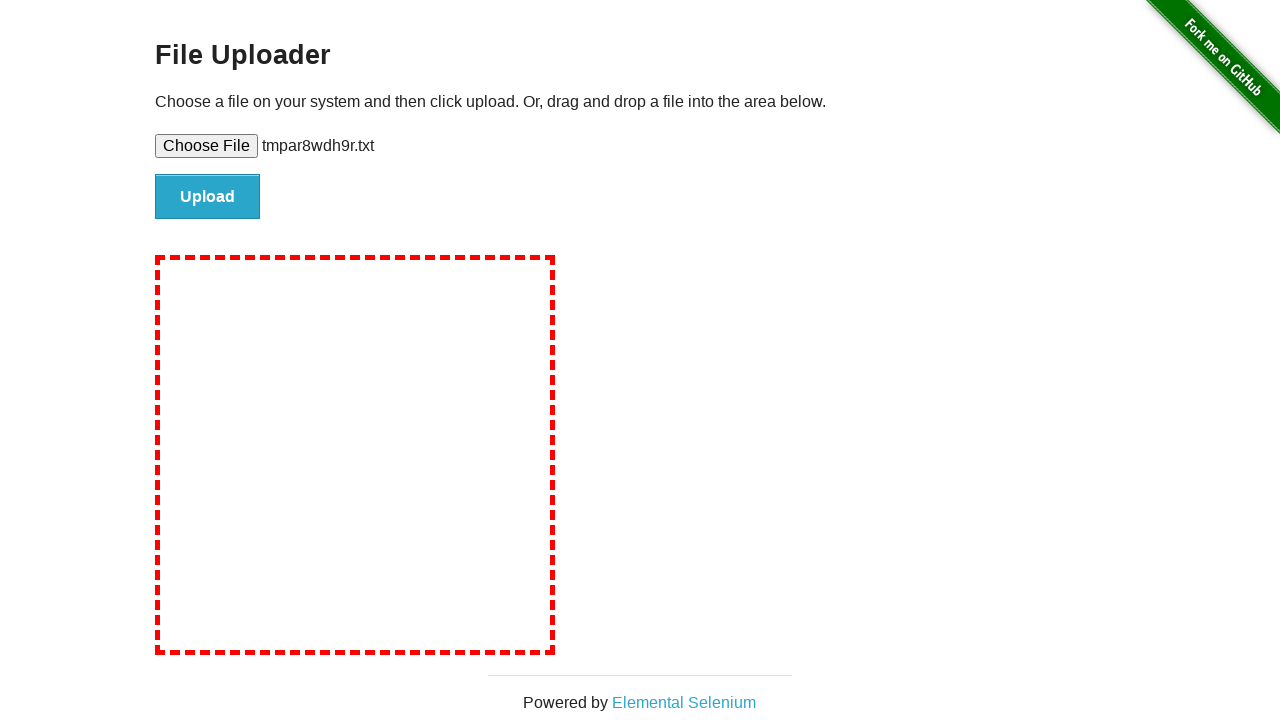

Clicked upload button to submit file at (208, 197) on #file-submit
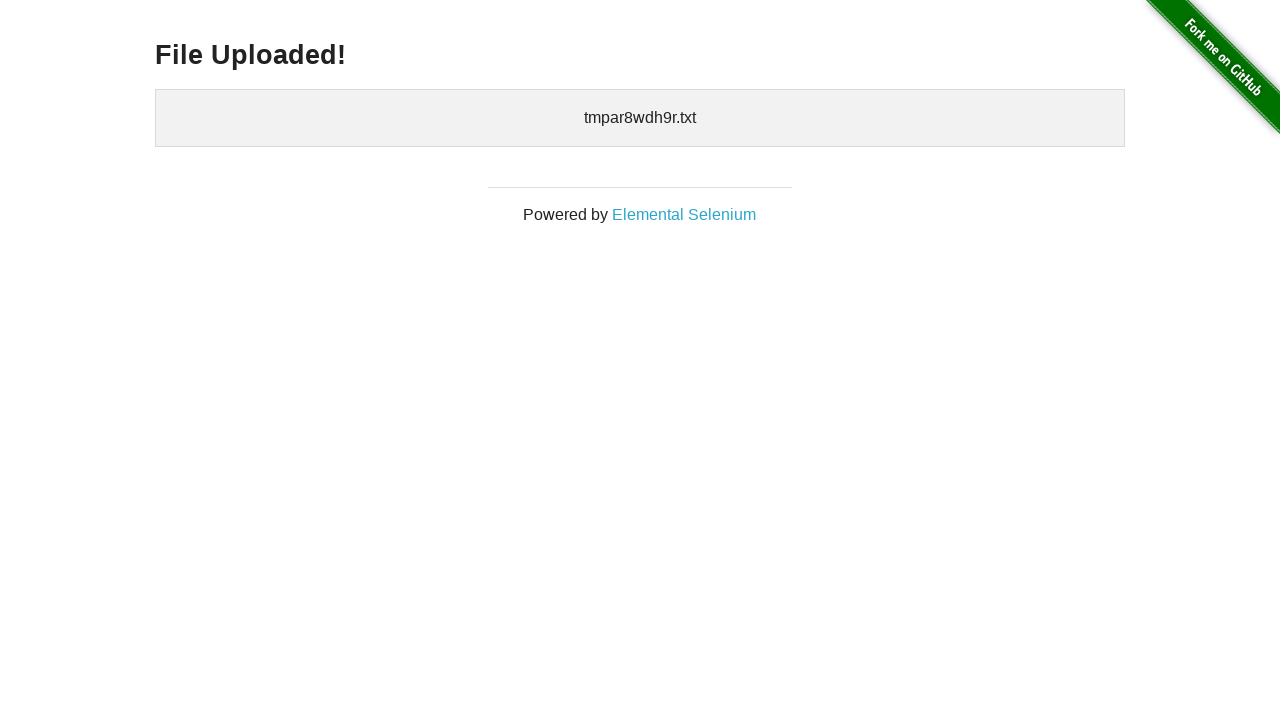

File upload success message appeared
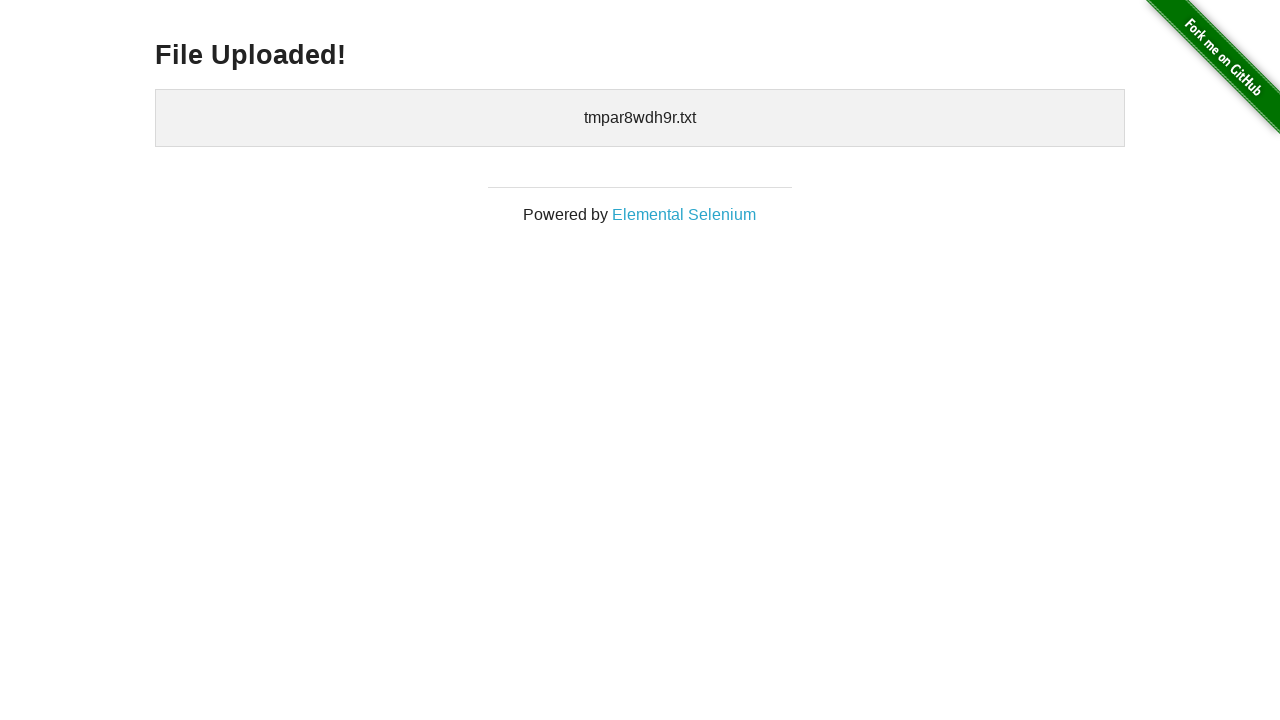

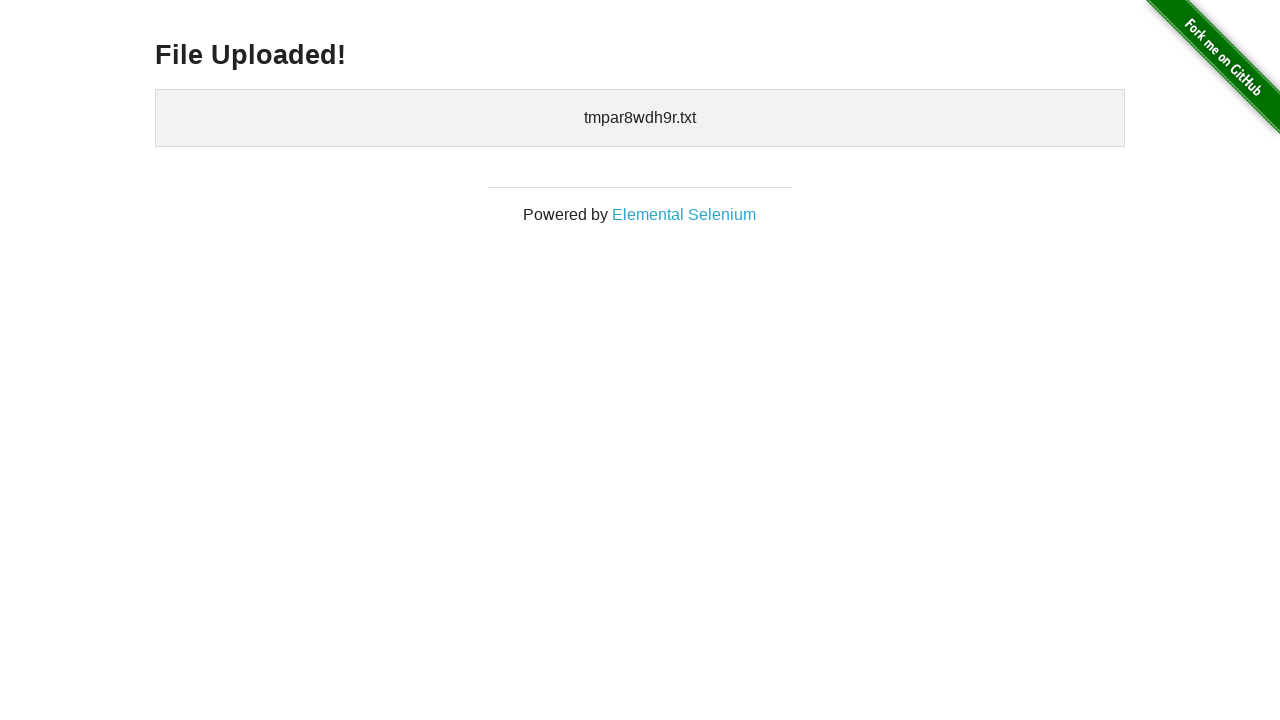